Tests JavaScript alert dialog by clicking the alert button, waiting for the alert to appear, verifying its text content, and accepting it (alternative implementation).

Starting URL: https://bonigarcia.dev/selenium-webdriver-java/dialog-boxes.html

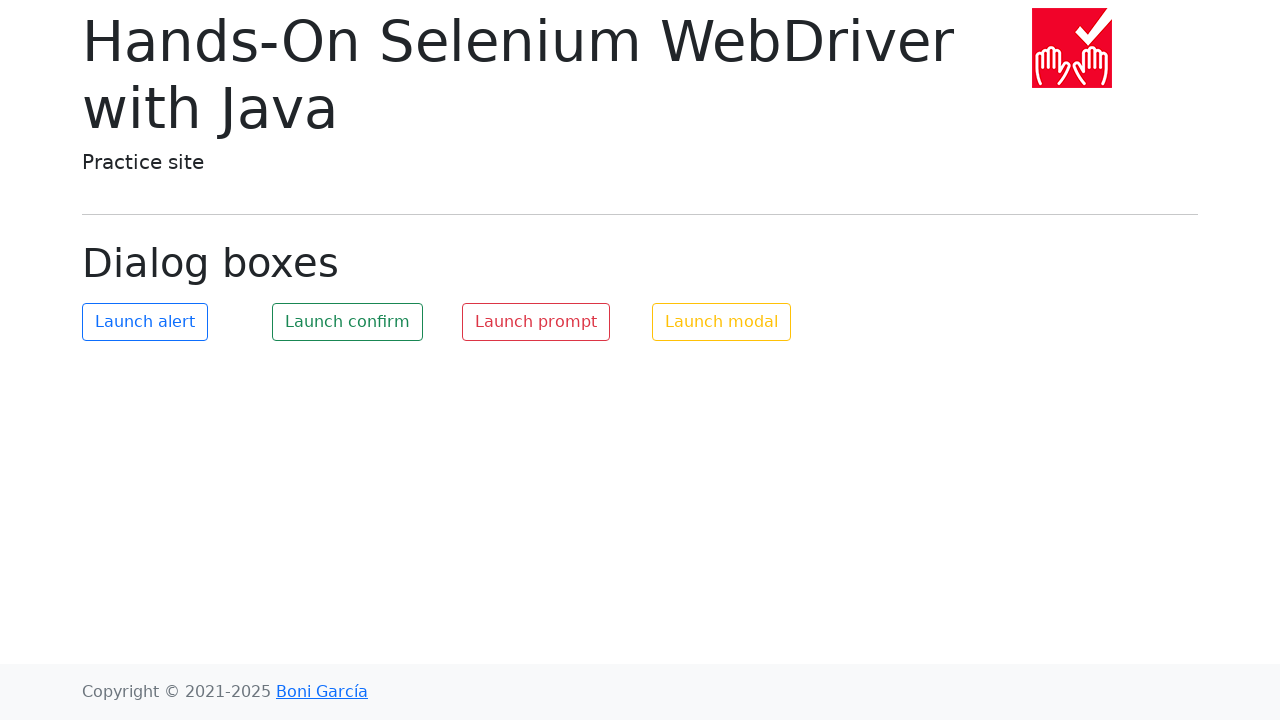

Verified alert dialog message text is 'Hello world!'
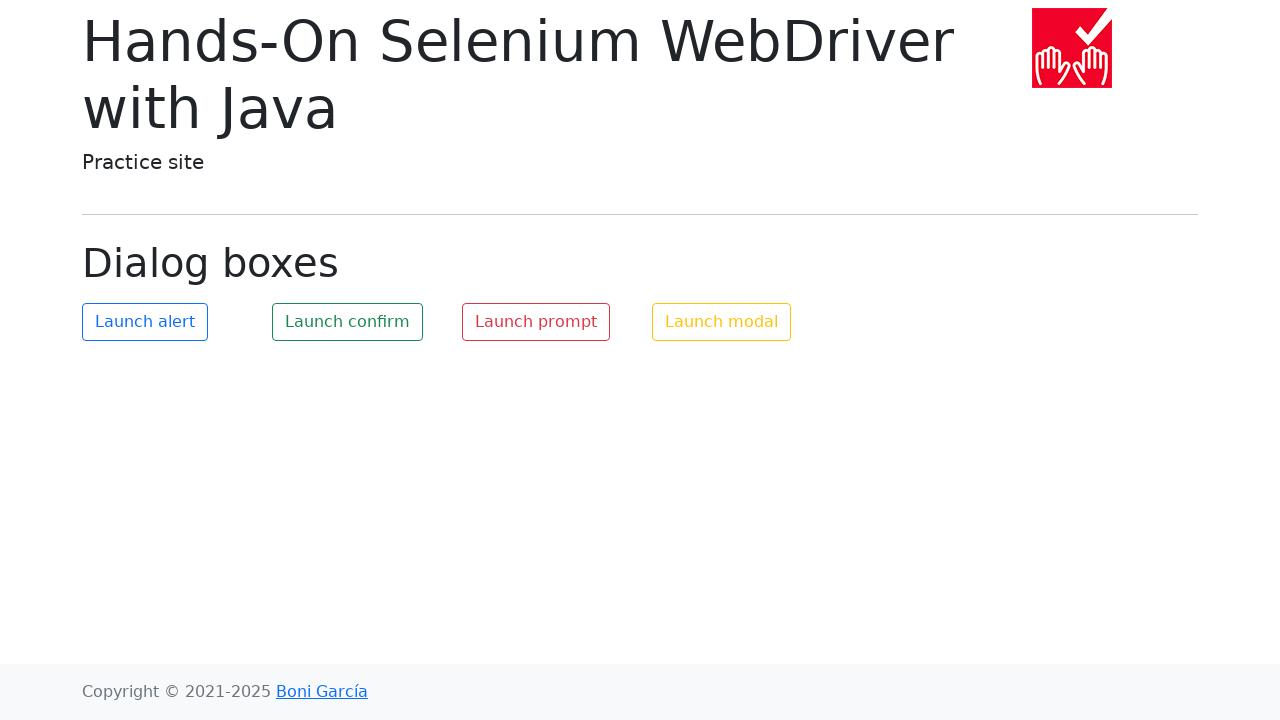

Clicked the alert button to trigger JavaScript alert at (145, 322) on #my-alert
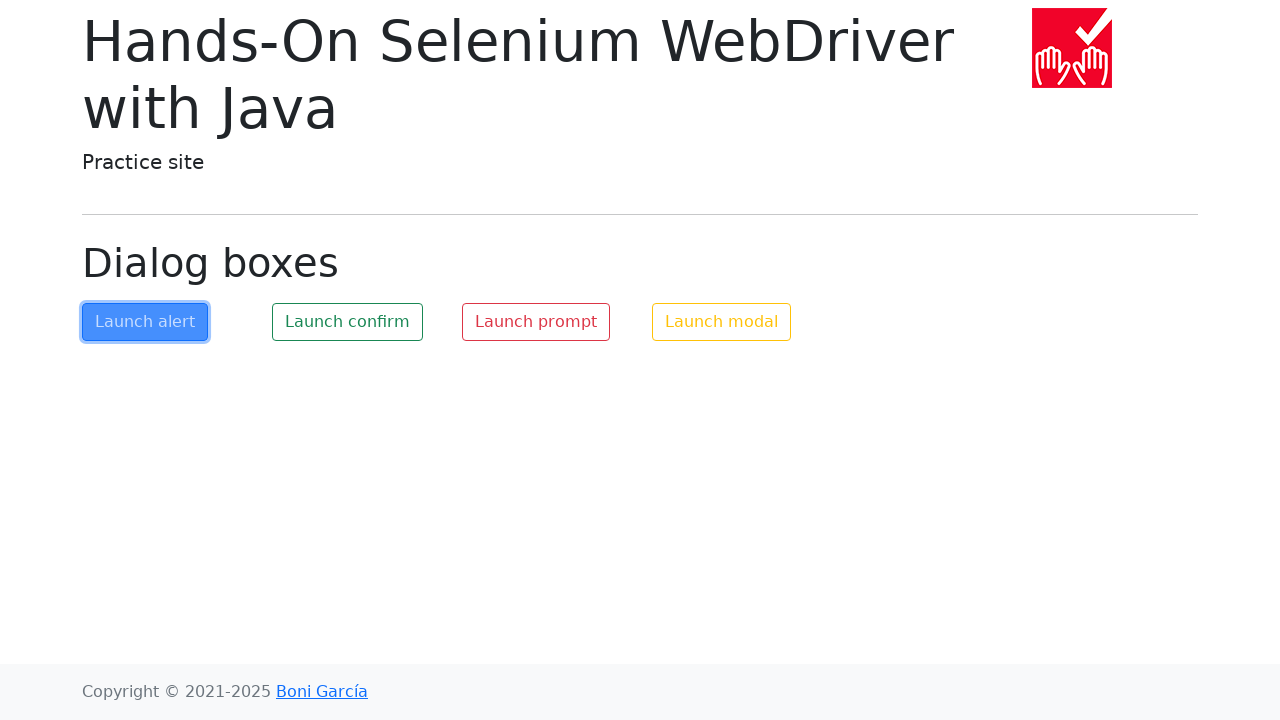

Waited for alert dialog to be fully processed
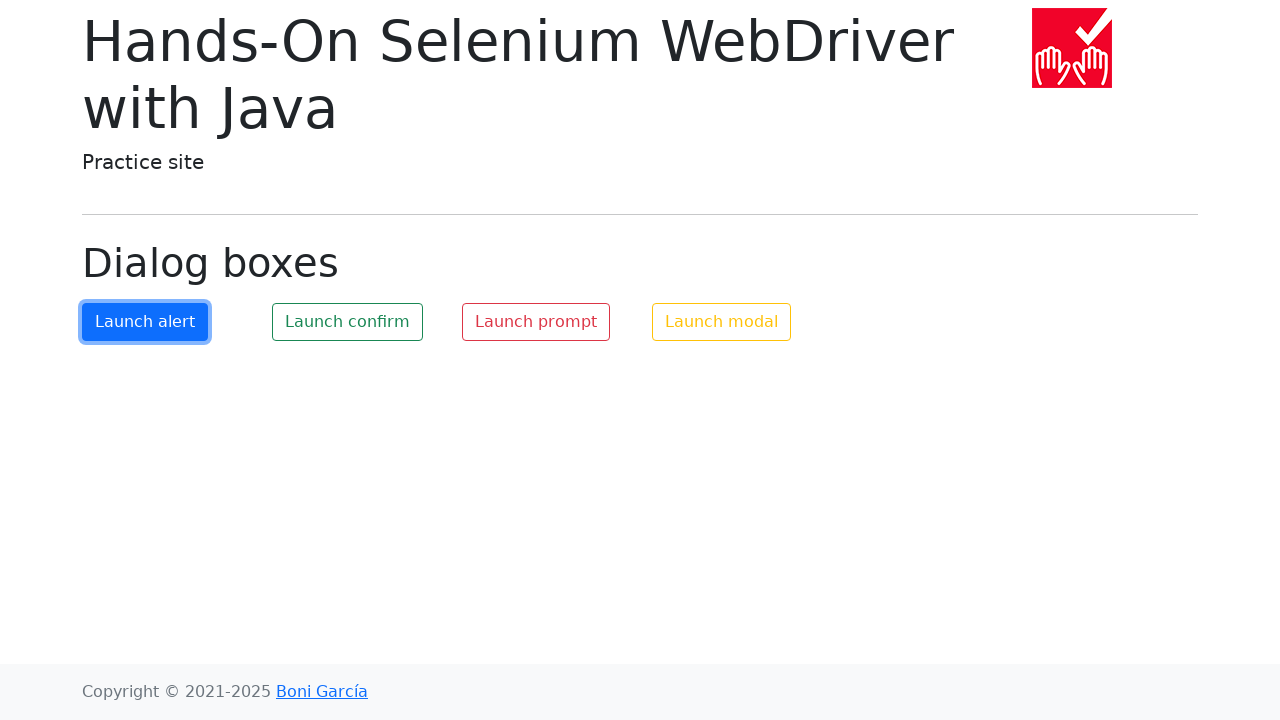

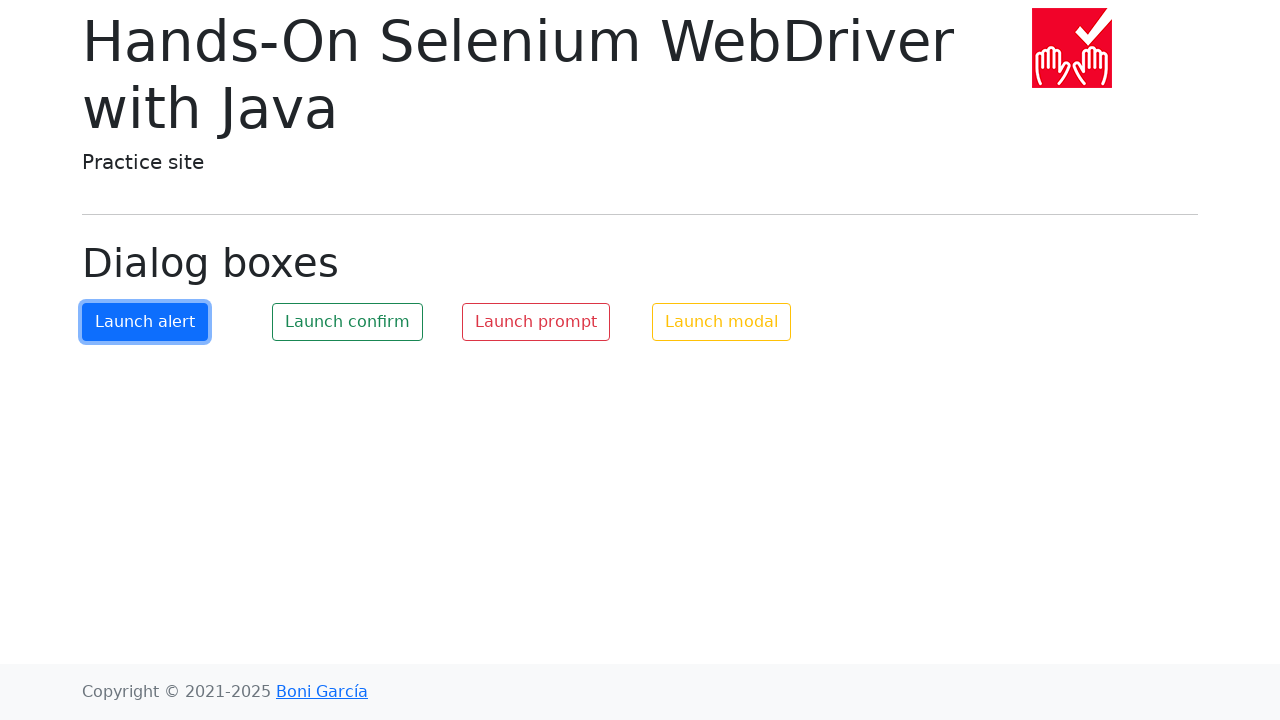